Navigates to Flipkart homepage and waits for the page to load

Starting URL: https://www.flipkart.com/

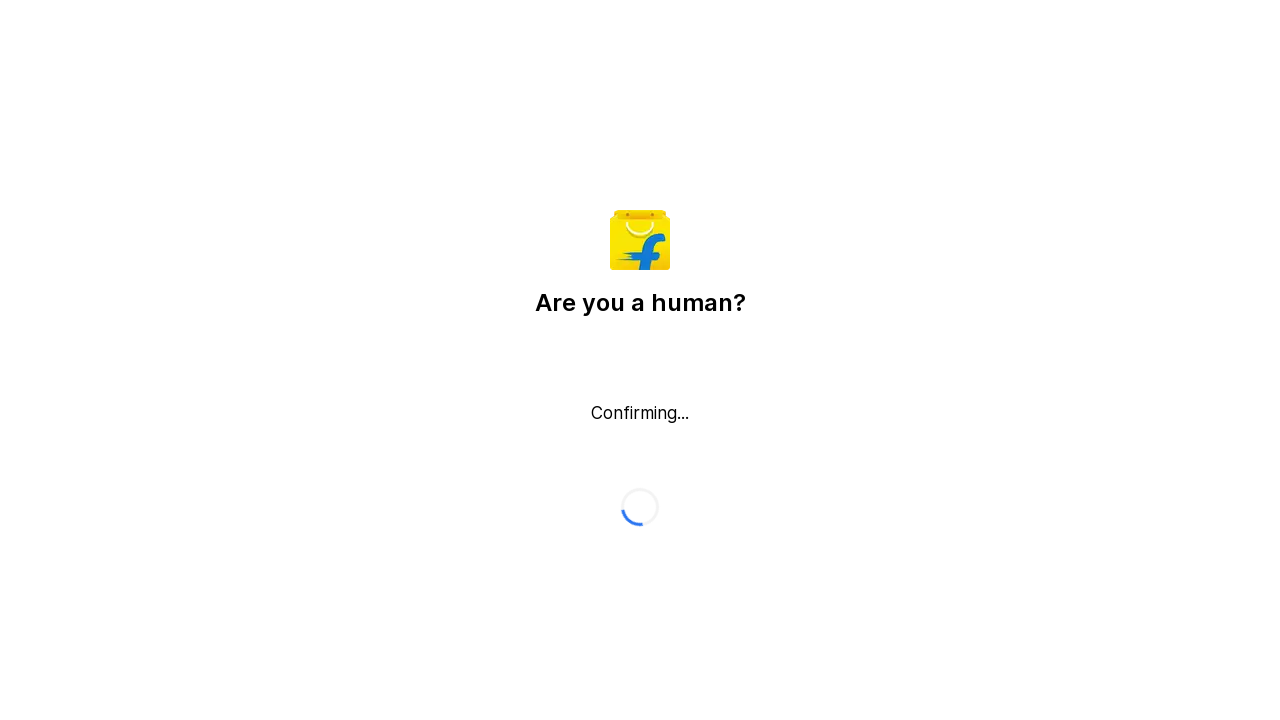

Waited for page to reach domcontentloaded state
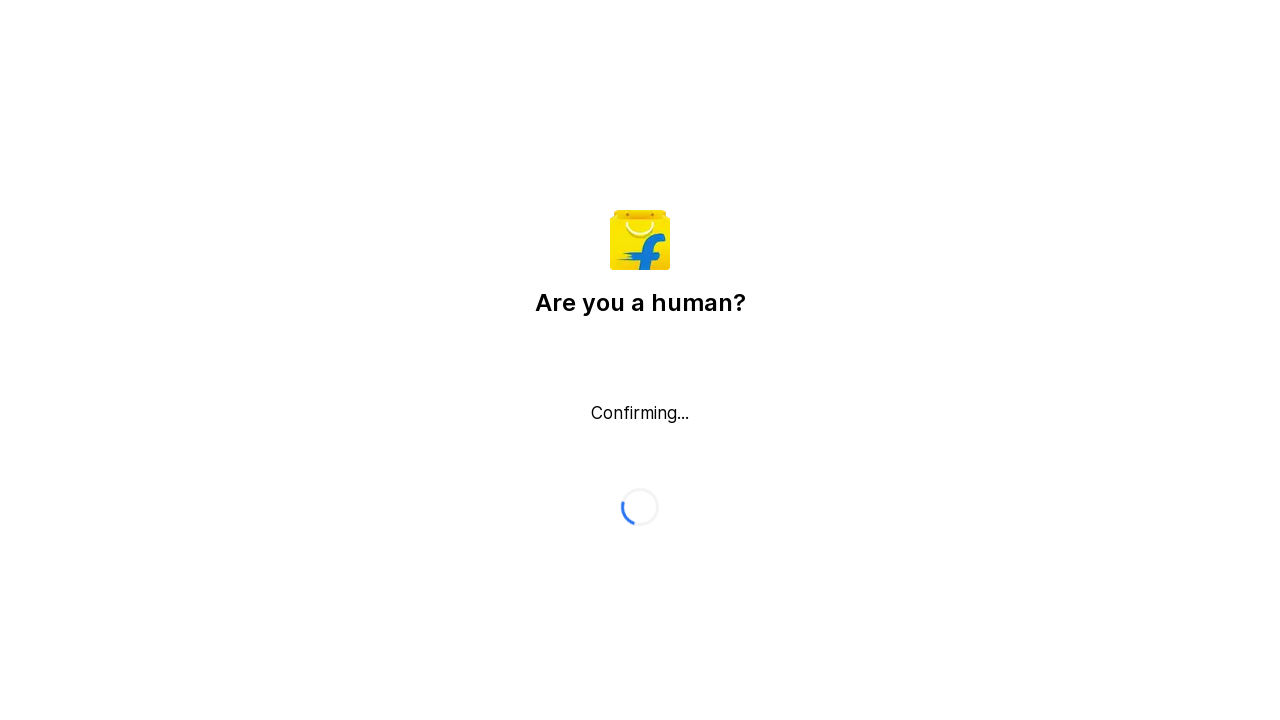

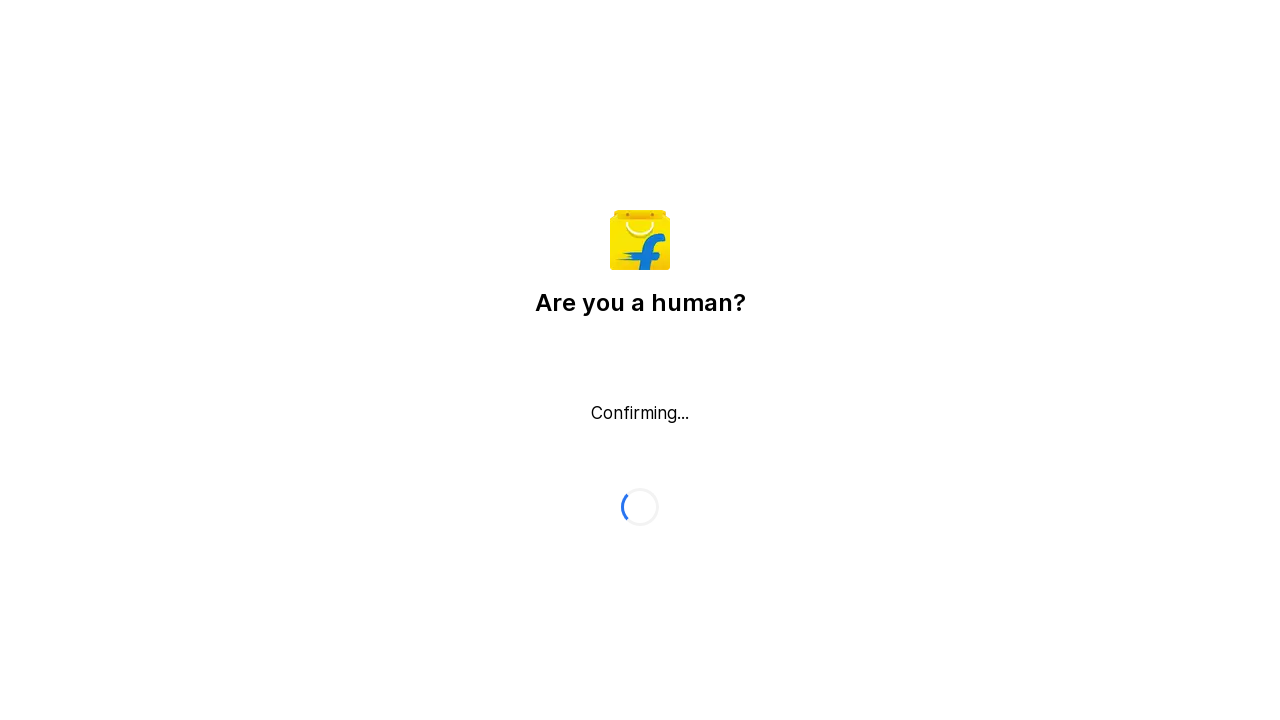